Tests registration form phone number validation with multiple invalid formats: less than 10 digits, more than 11 digits, and wrong starting digits

Starting URL: https://alada.vn/tai-khoan/dang-ky.html

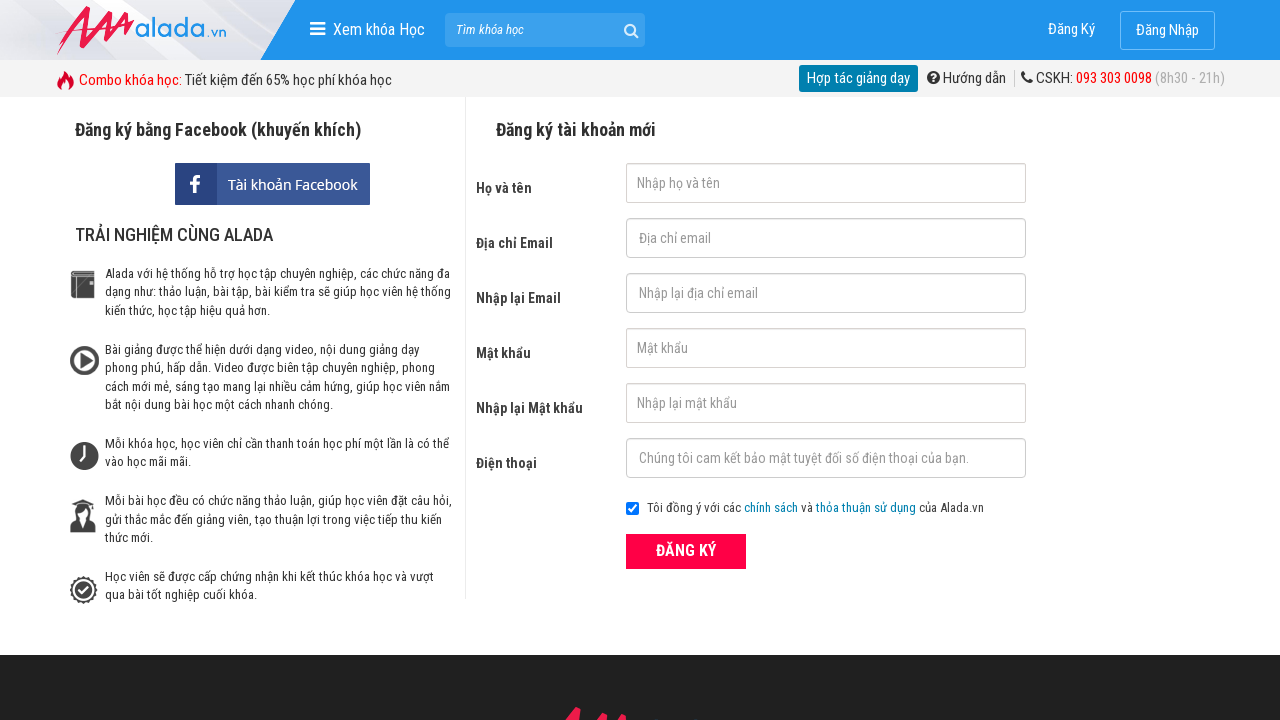

Filled first name field with 'Khanh Cuong' on #txtFirstname
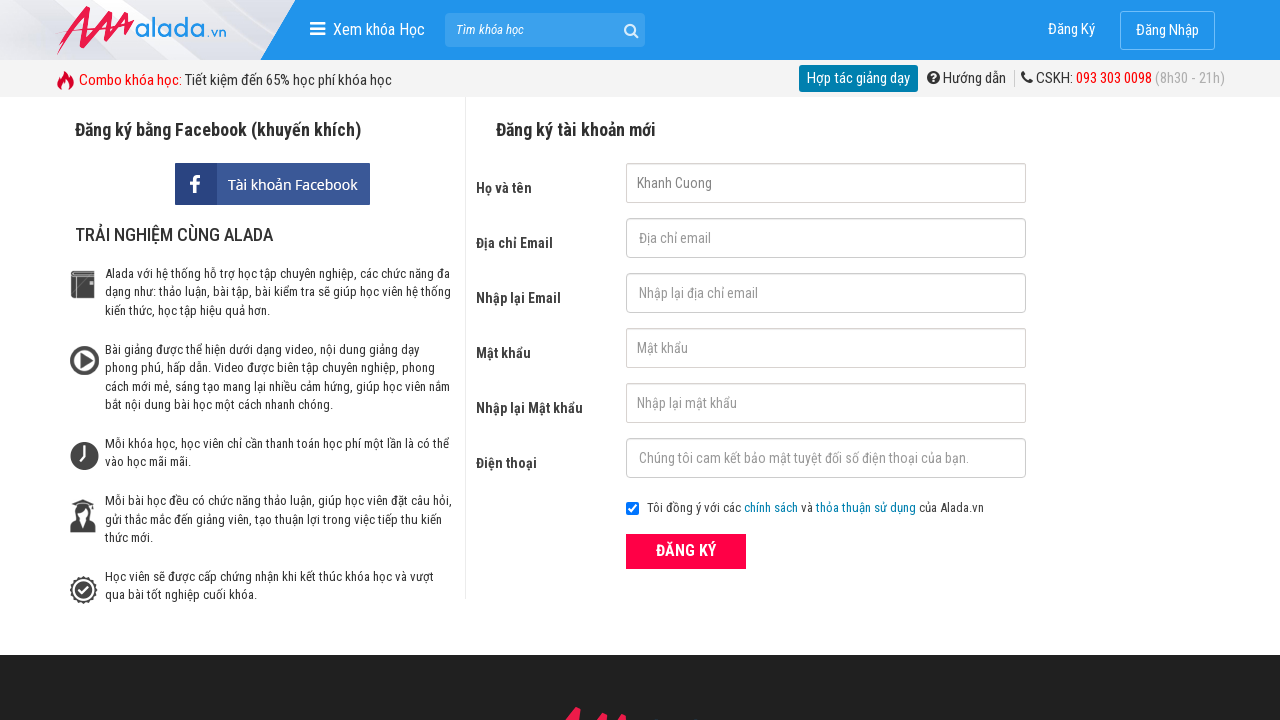

Filled email field with '1234@gmail.com' on #txtEmail
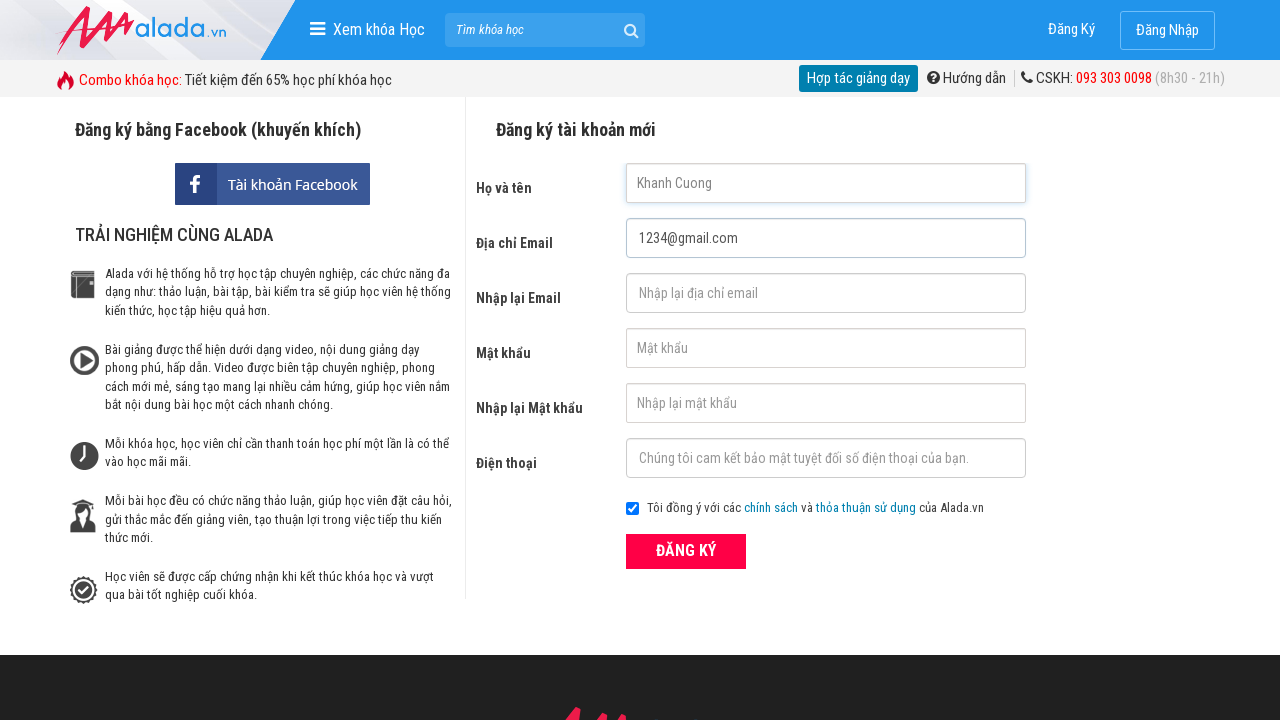

Filled confirm email field with '1234@gmail.com' on #txtCEmail
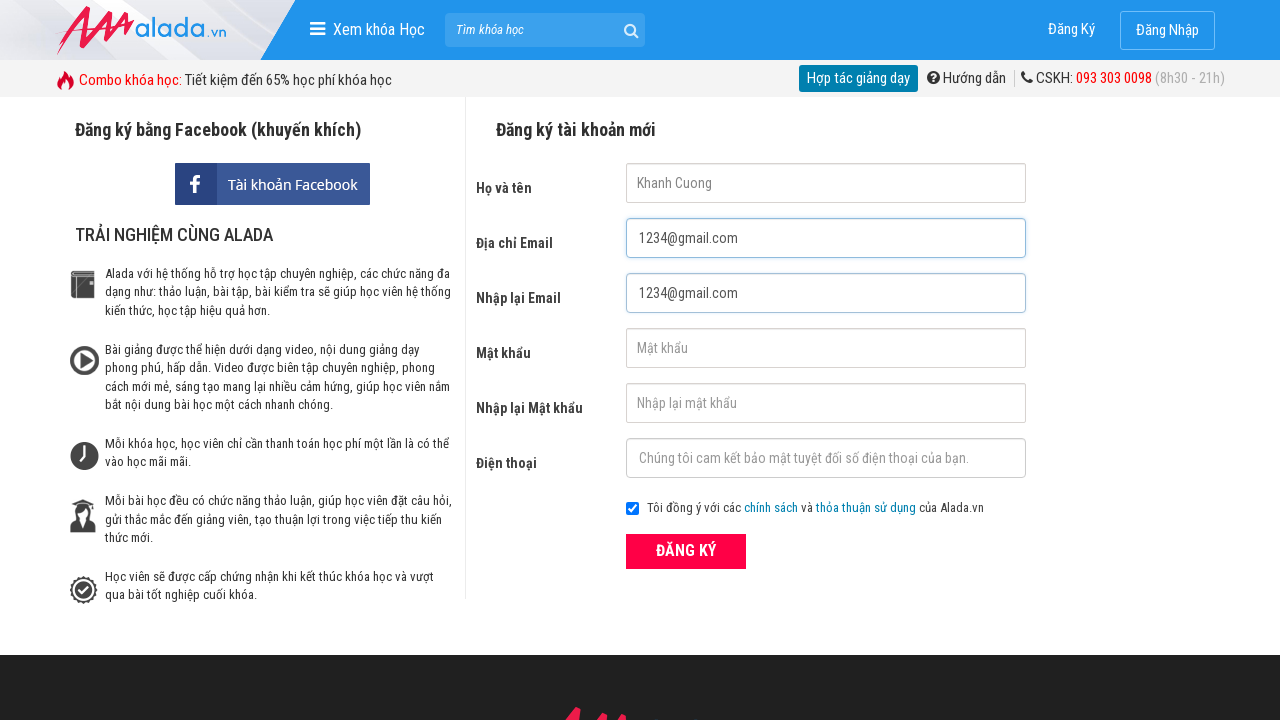

Filled password field with '123456' on #txtPassword
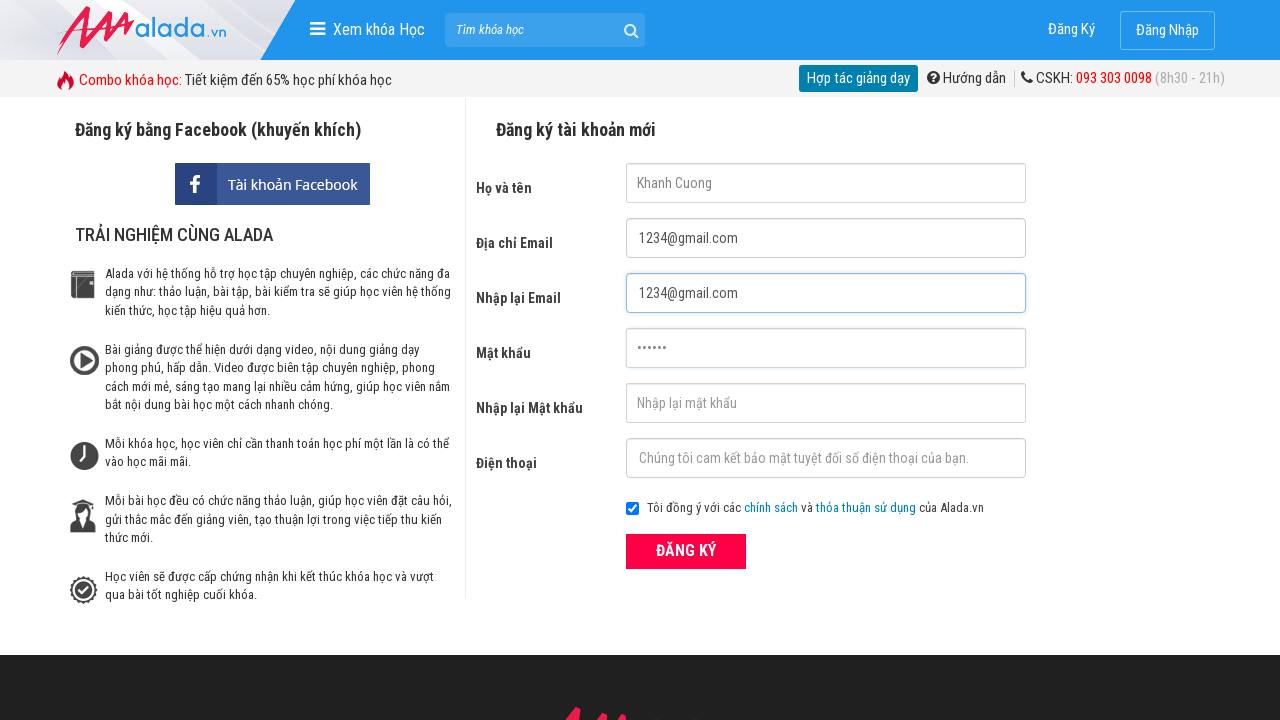

Filled confirm password field with '123456' on #txtCPassword
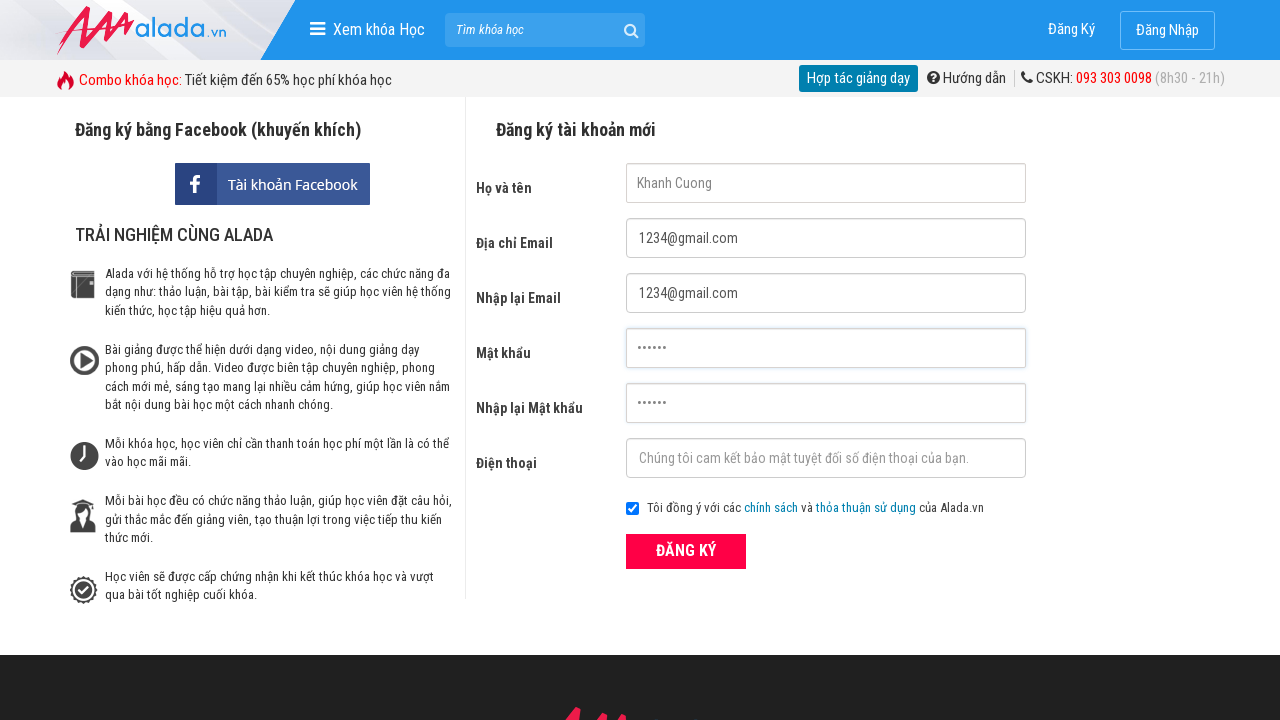

Filled phone field with '098765432' (9 digits - less than 10) on #txtPhone
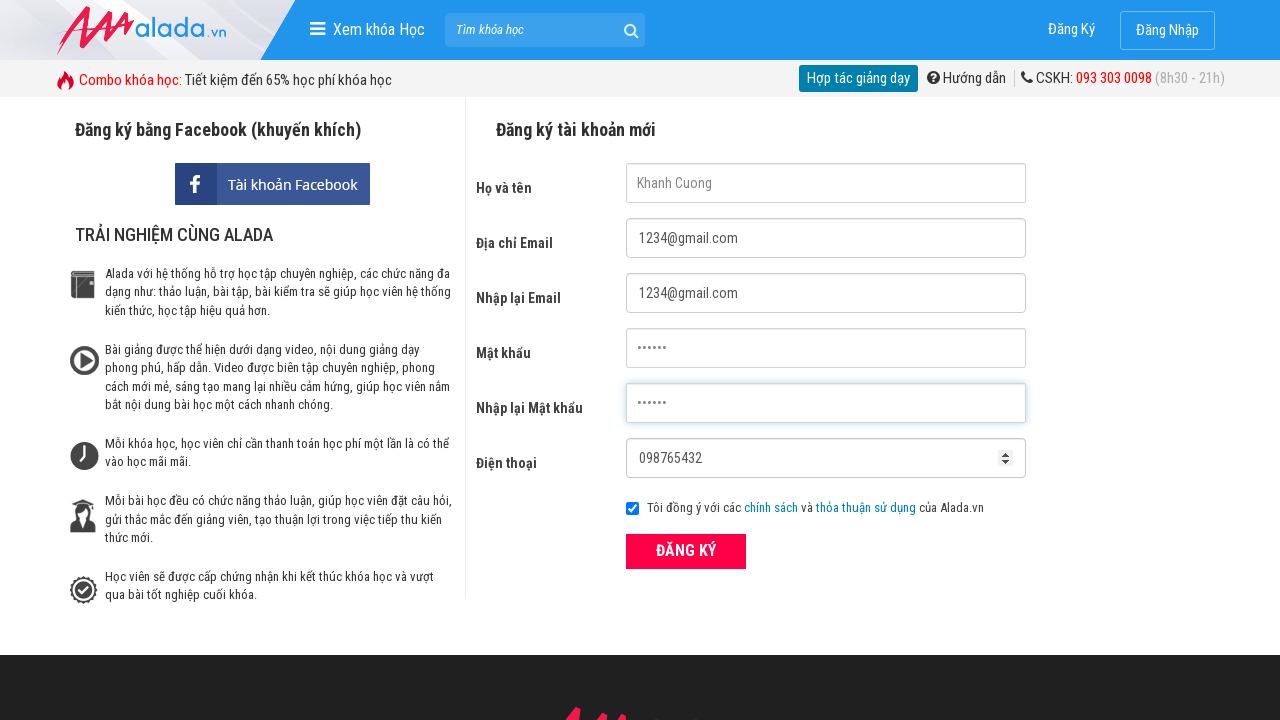

Clicked ĐĂNG KÝ button to submit form with invalid phone (less than 10 digits) at (686, 551) on xpath=//div[@class='field_btn']/button[text()='ĐĂNG KÝ']
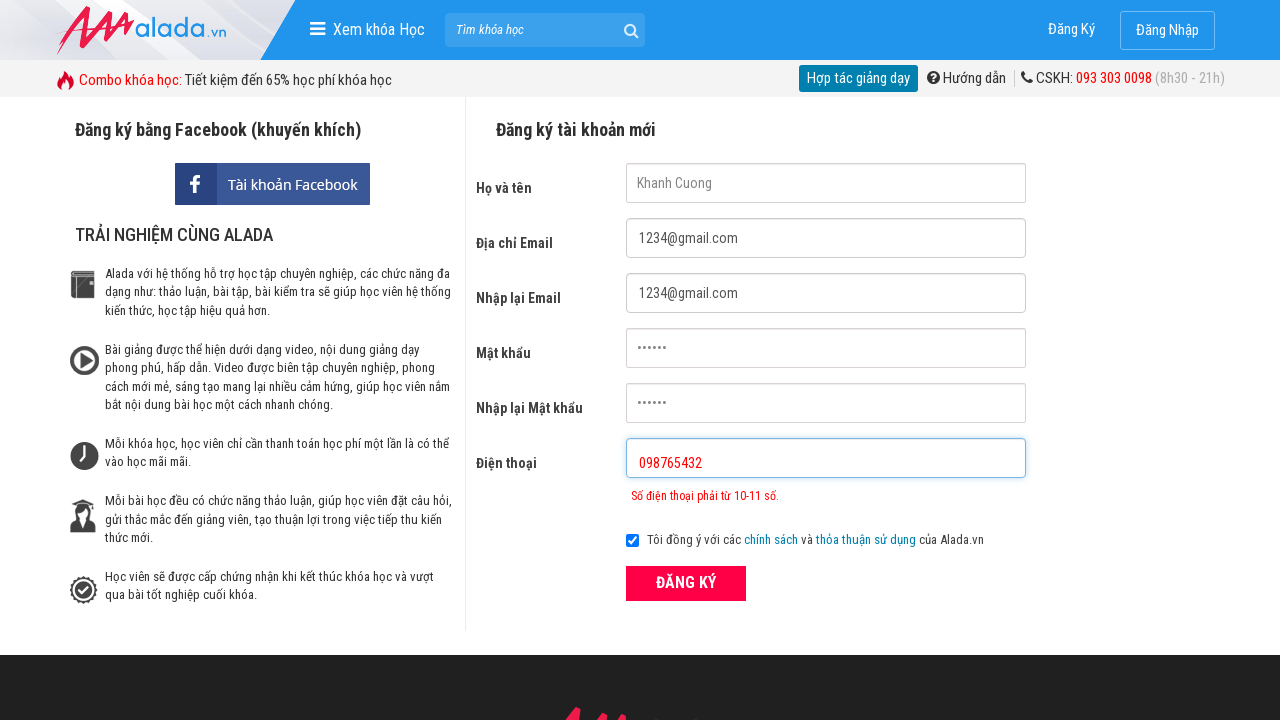

Phone error message appeared for less than 10 digits validation
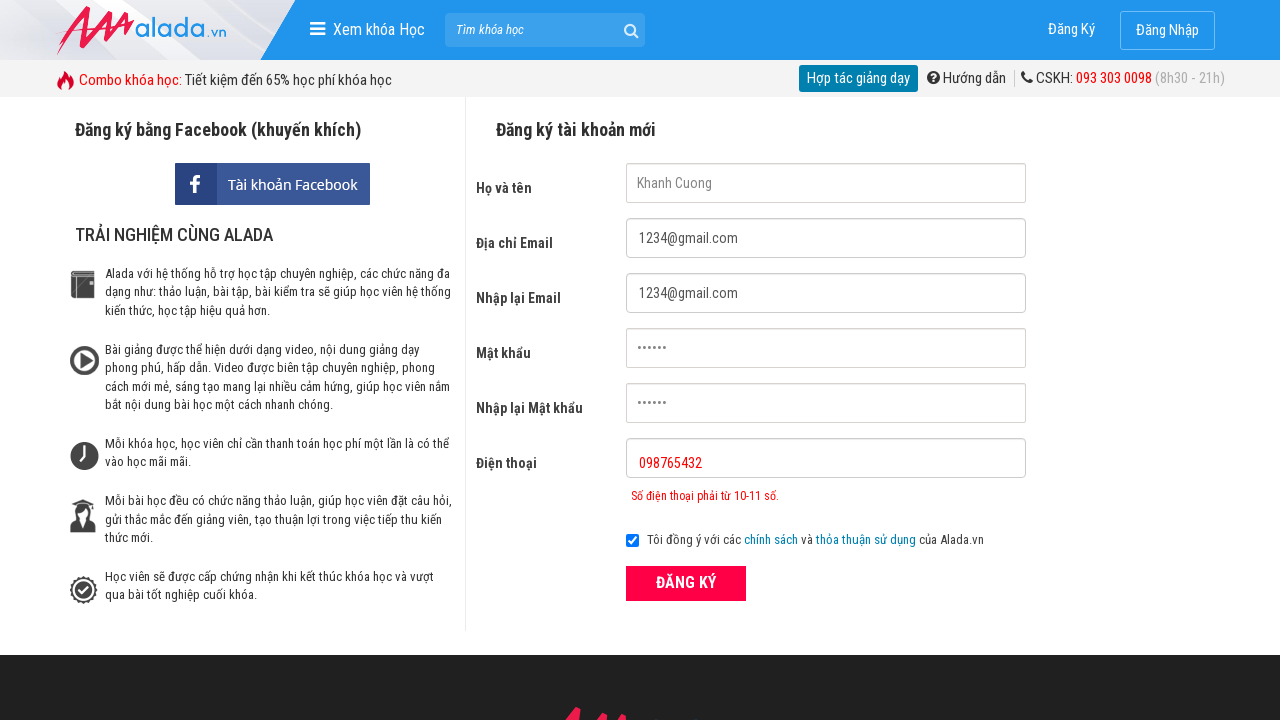

Cleared phone field on #txtPhone
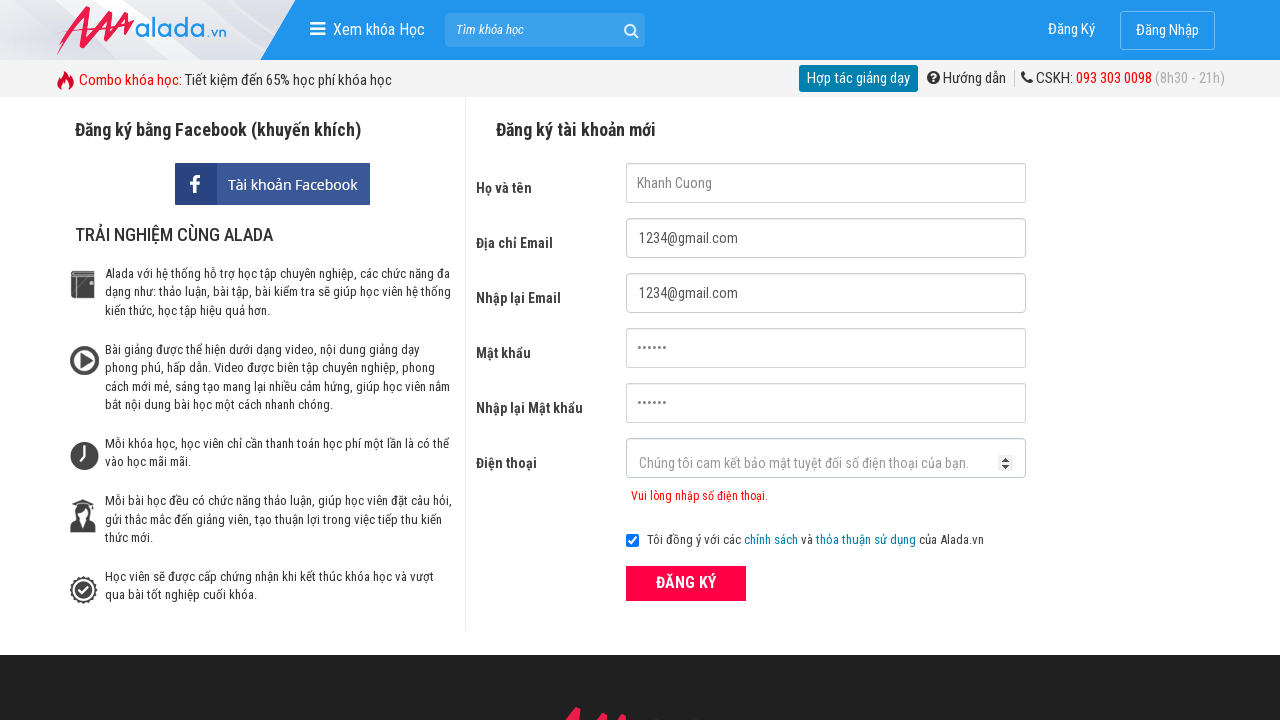

Filled phone field with '098765432101234' (more than 11 digits) on #txtPhone
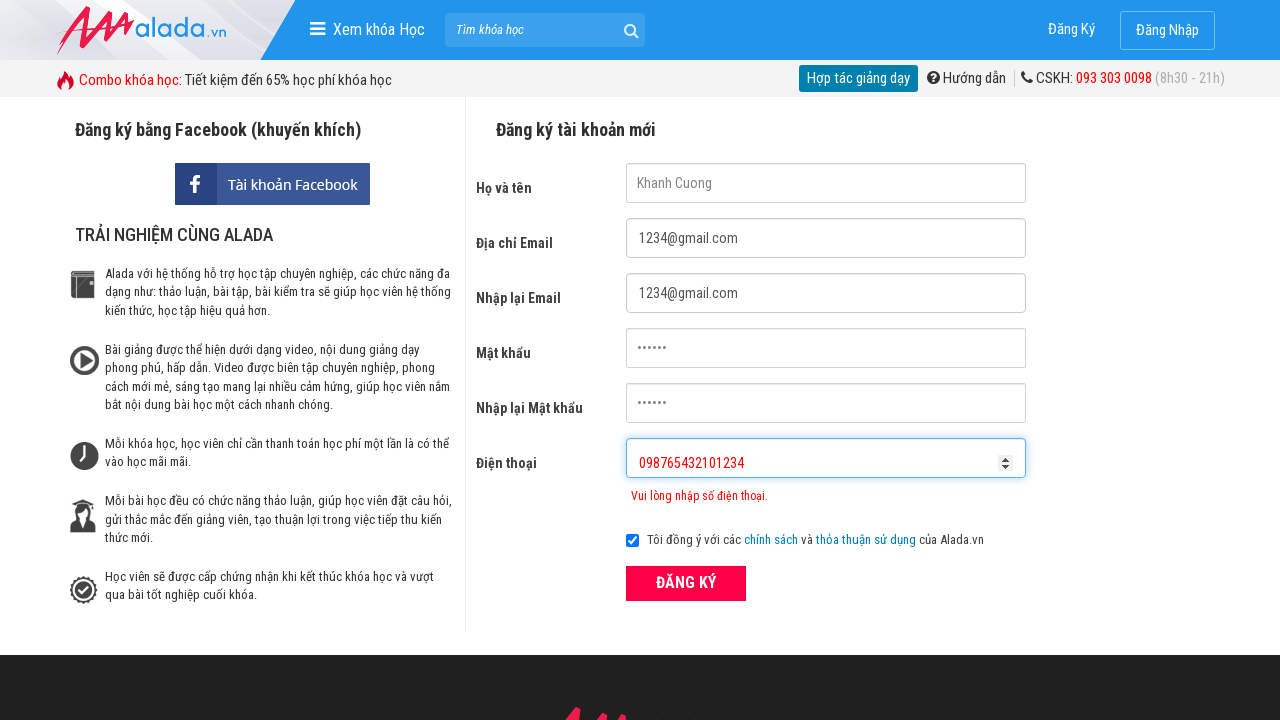

Clicked ĐĂNG KÝ button to submit form with invalid phone (more than 11 digits) at (686, 583) on xpath=//div[@class='field_btn']/button[text()='ĐĂNG KÝ']
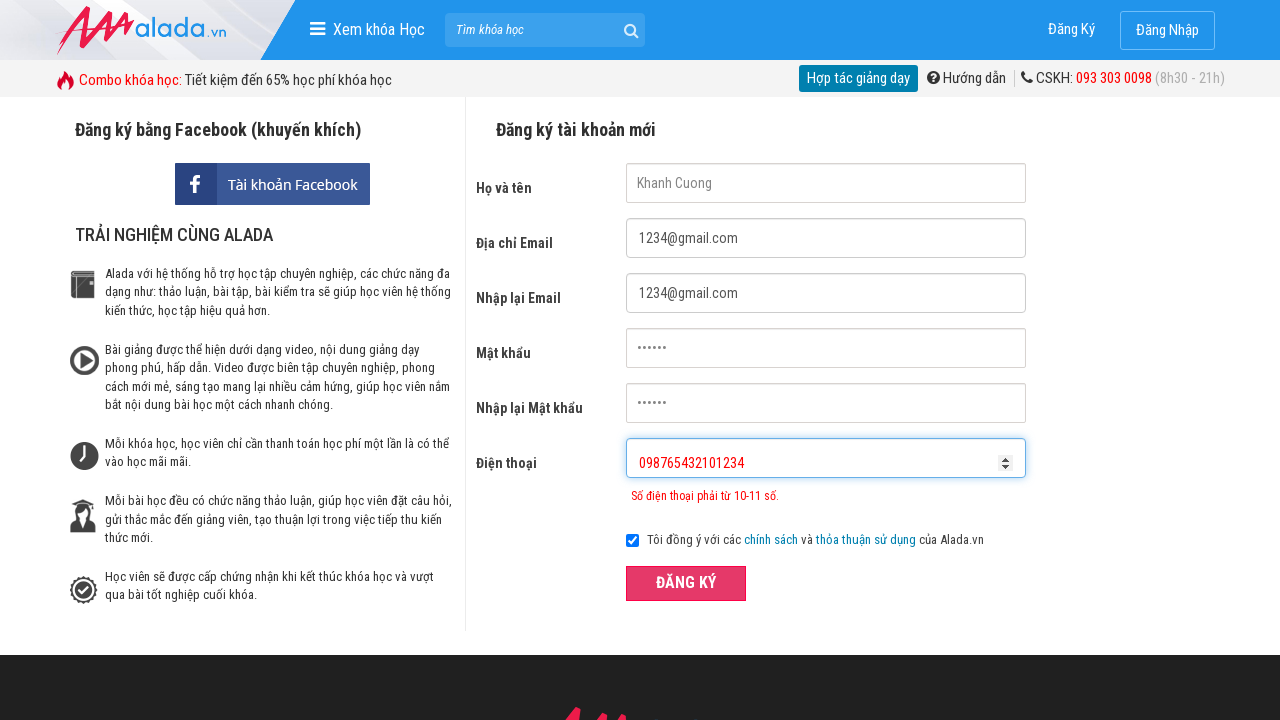

Phone error message appeared for more than 11 digits validation
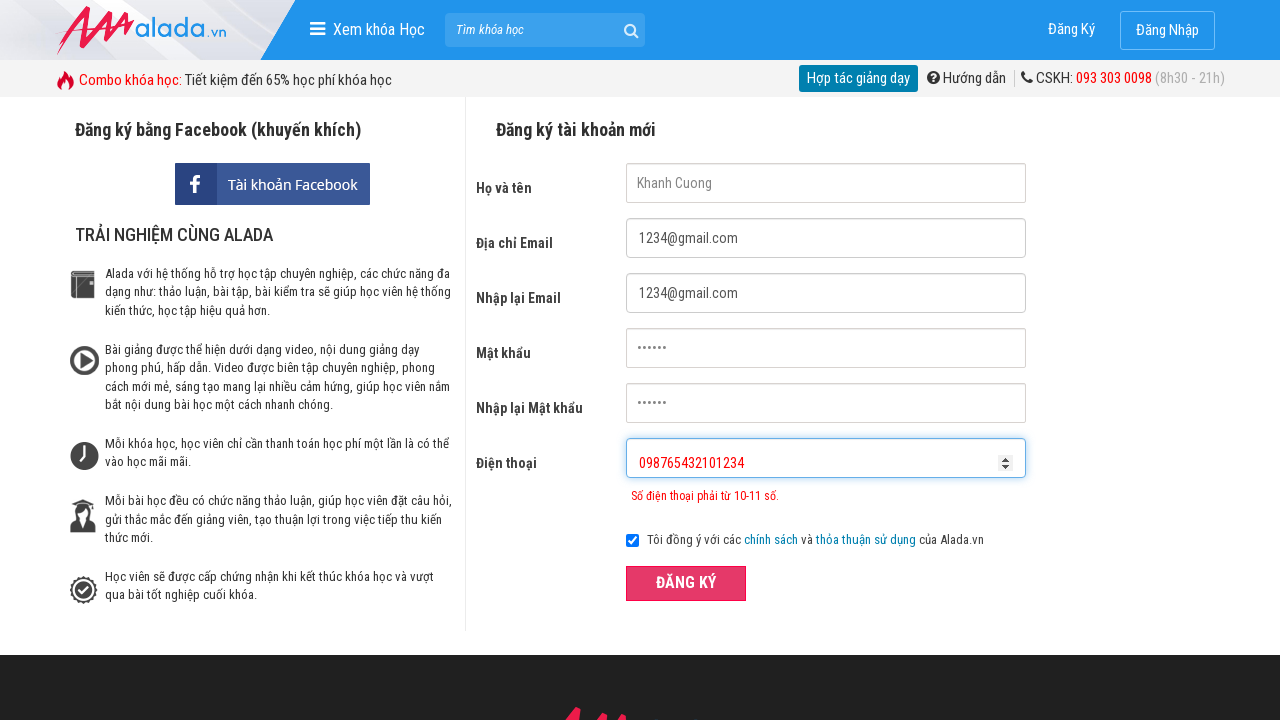

Cleared phone field on #txtPhone
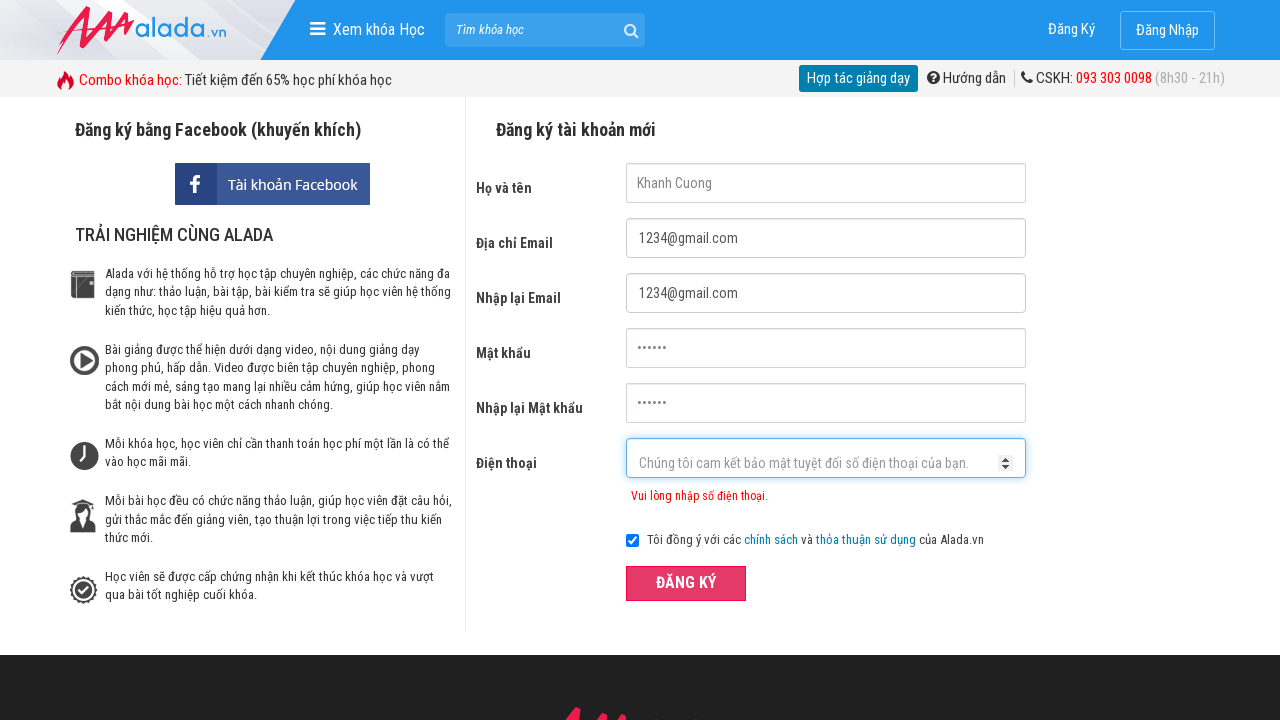

Filled phone field with '12345' (wrong format - only 5 digits) on #txtPhone
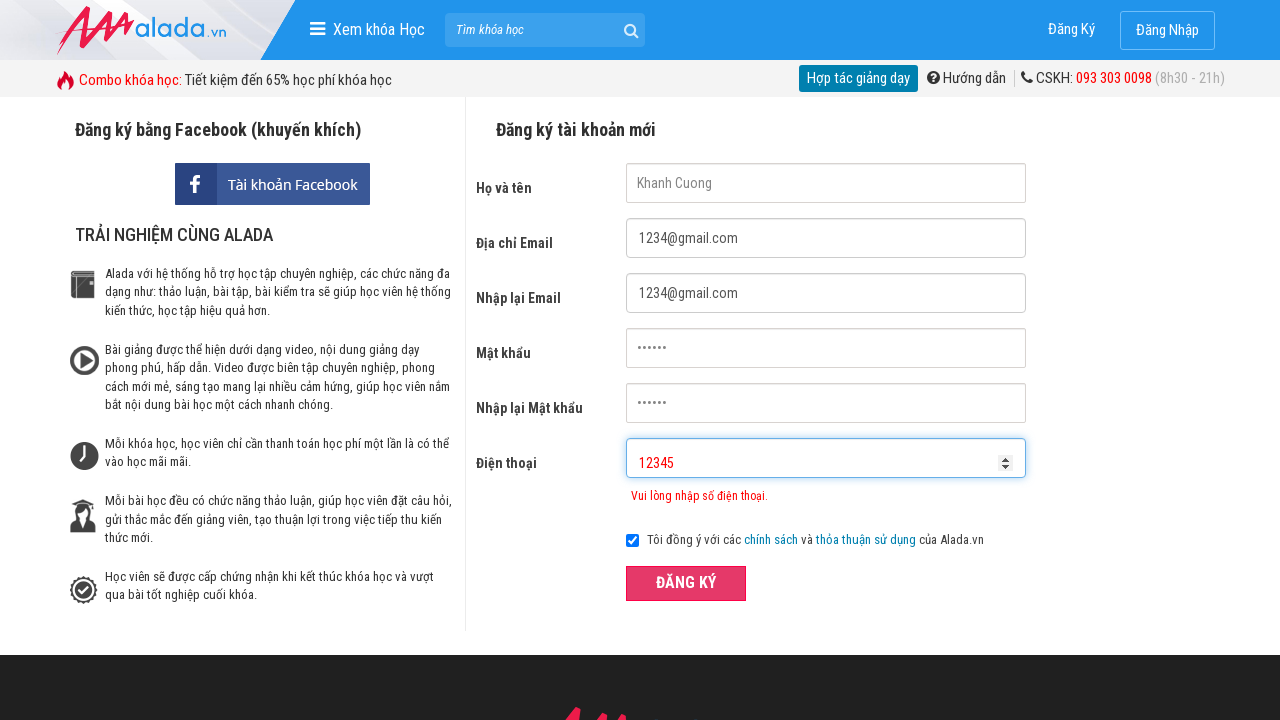

Clicked ĐĂNG KÝ button to submit form with invalid phone format at (686, 583) on xpath=//div[@class='field_btn']/button[text()='ĐĂNG KÝ']
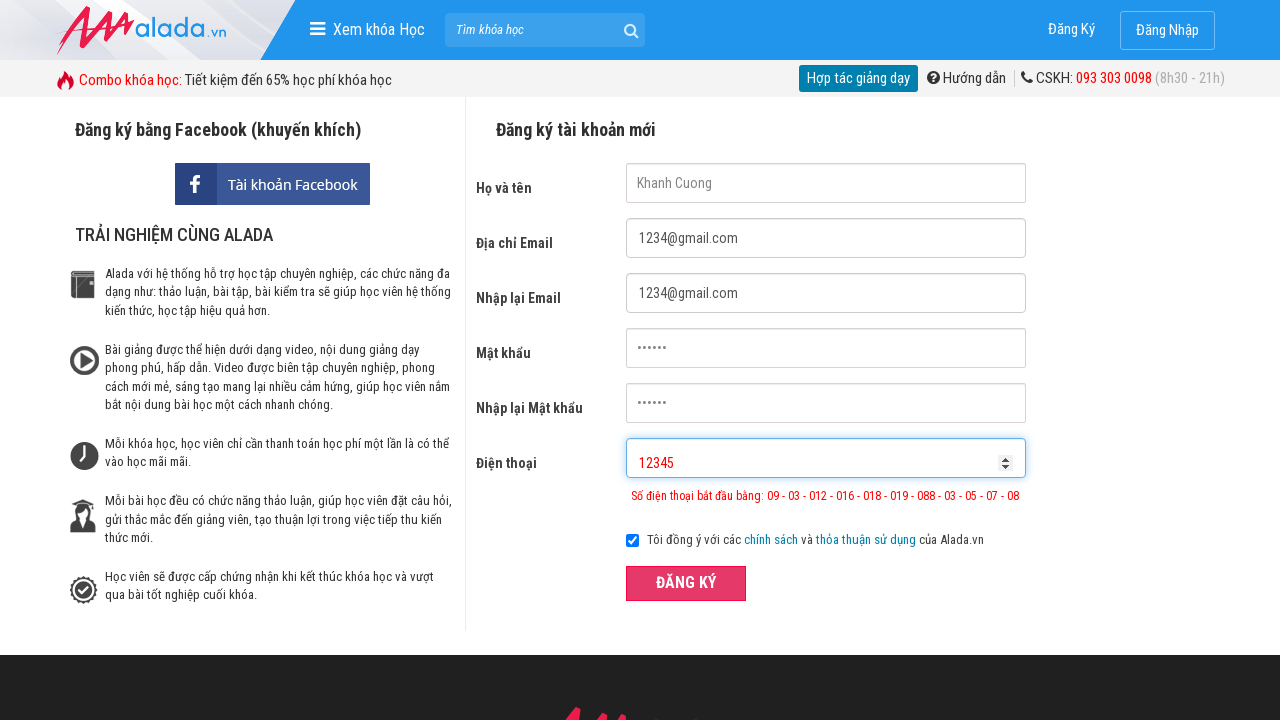

Phone error message appeared for wrong phone format validation
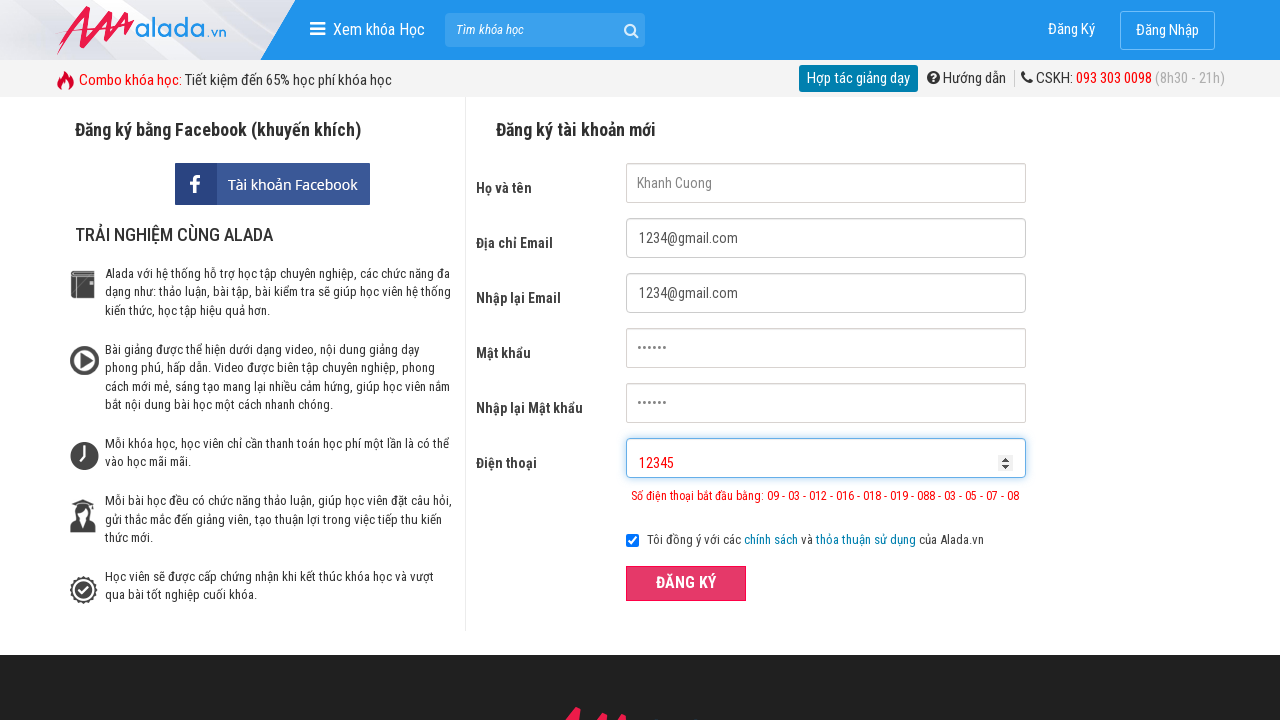

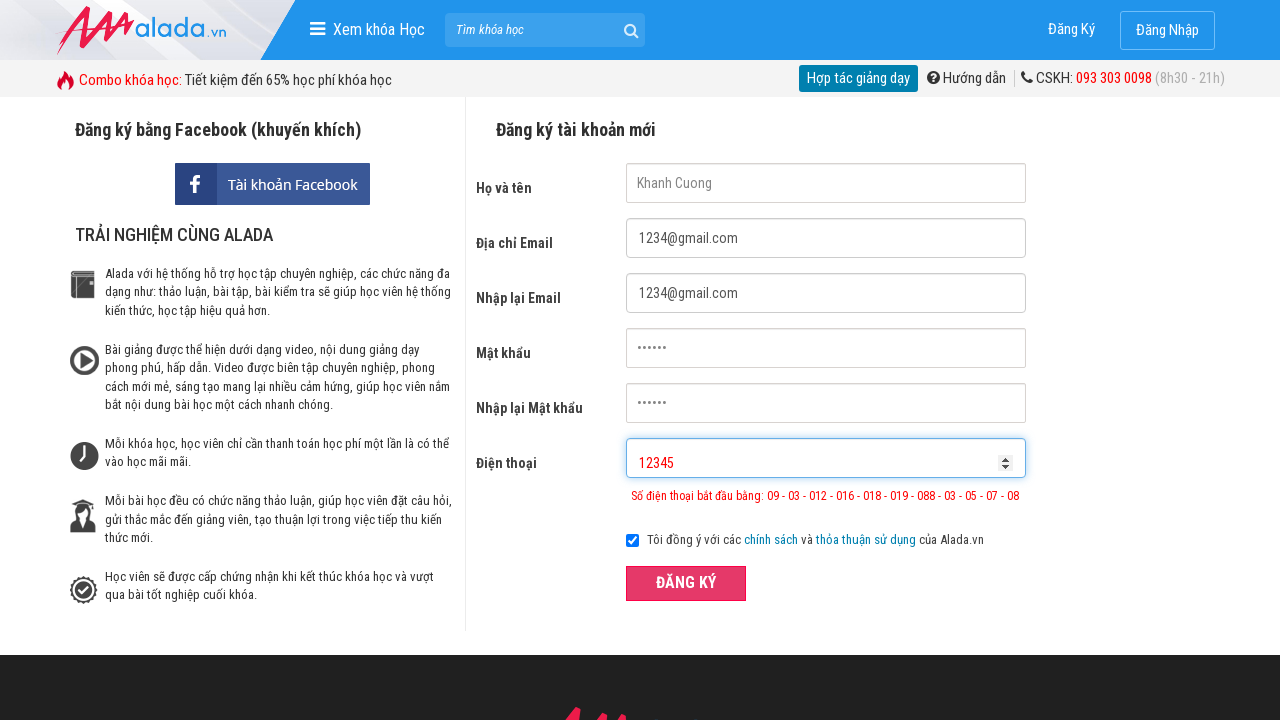